Tests clicking a button that becomes enabled after a delay

Starting URL: https://demoqa.com/dynamic-properties

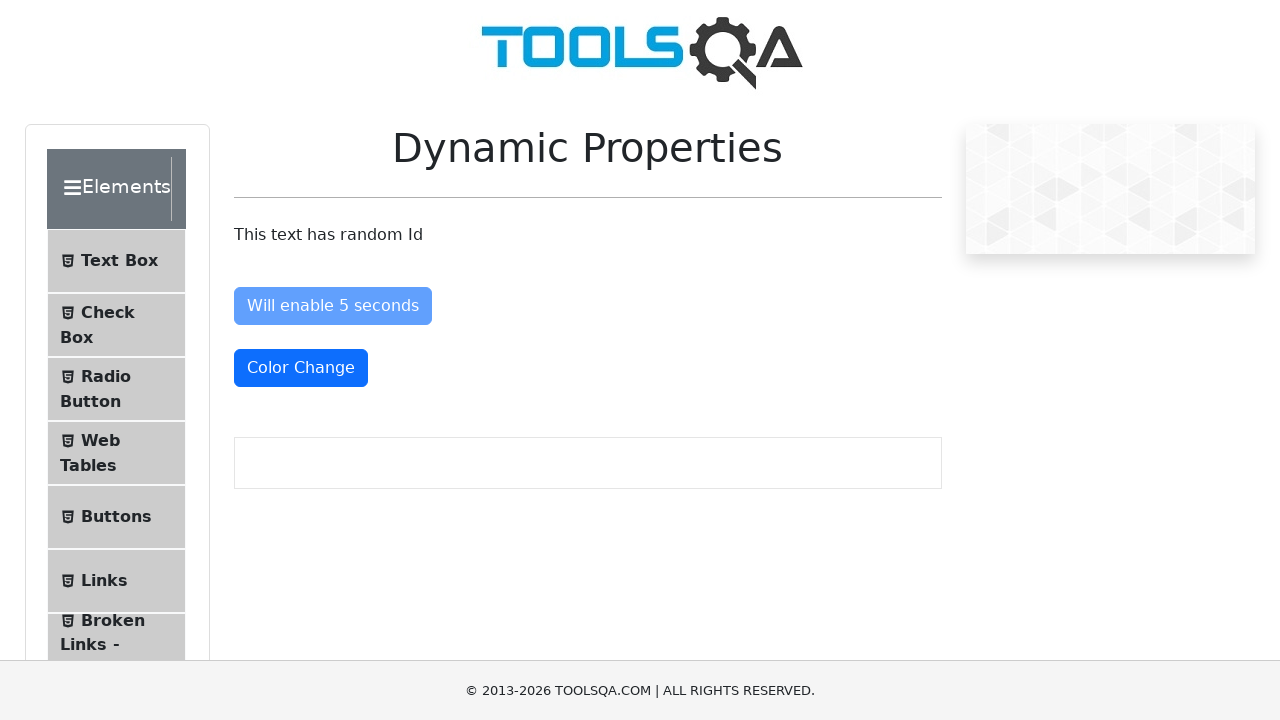

Waited for button to become enabled (timeout: 10 seconds)
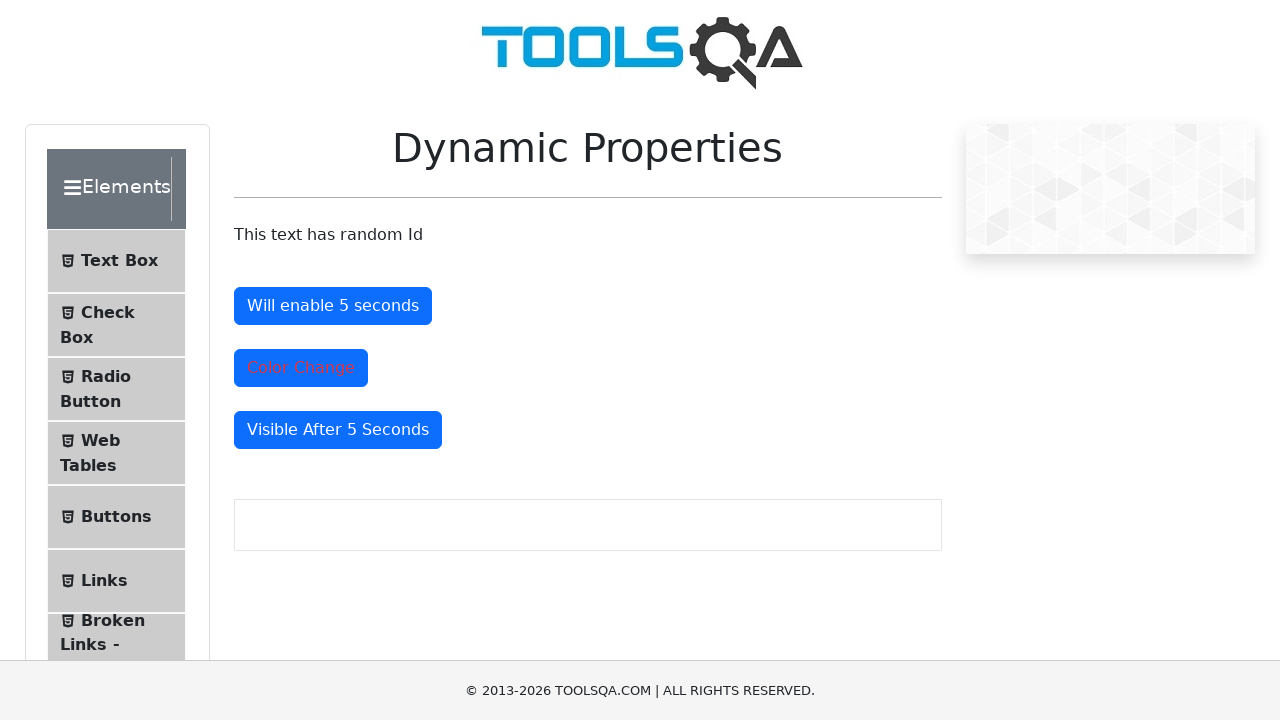

Clicked the enabled button at (333, 306) on #enableAfter
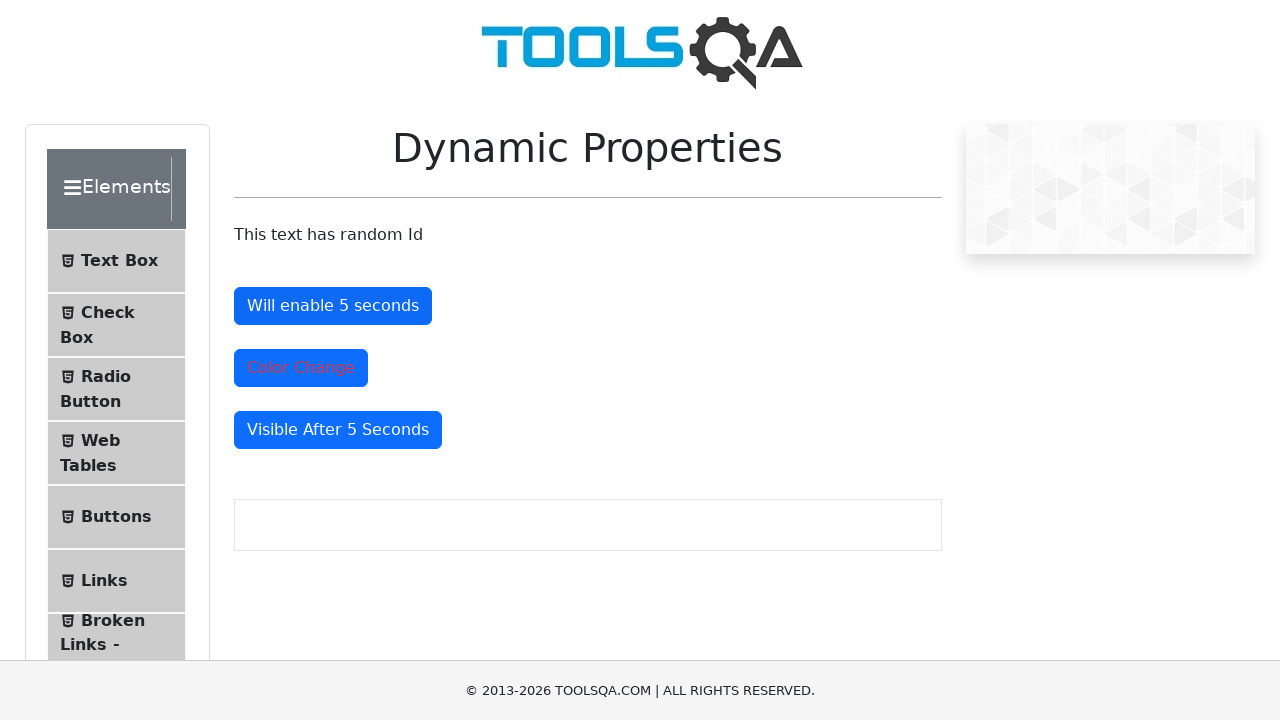

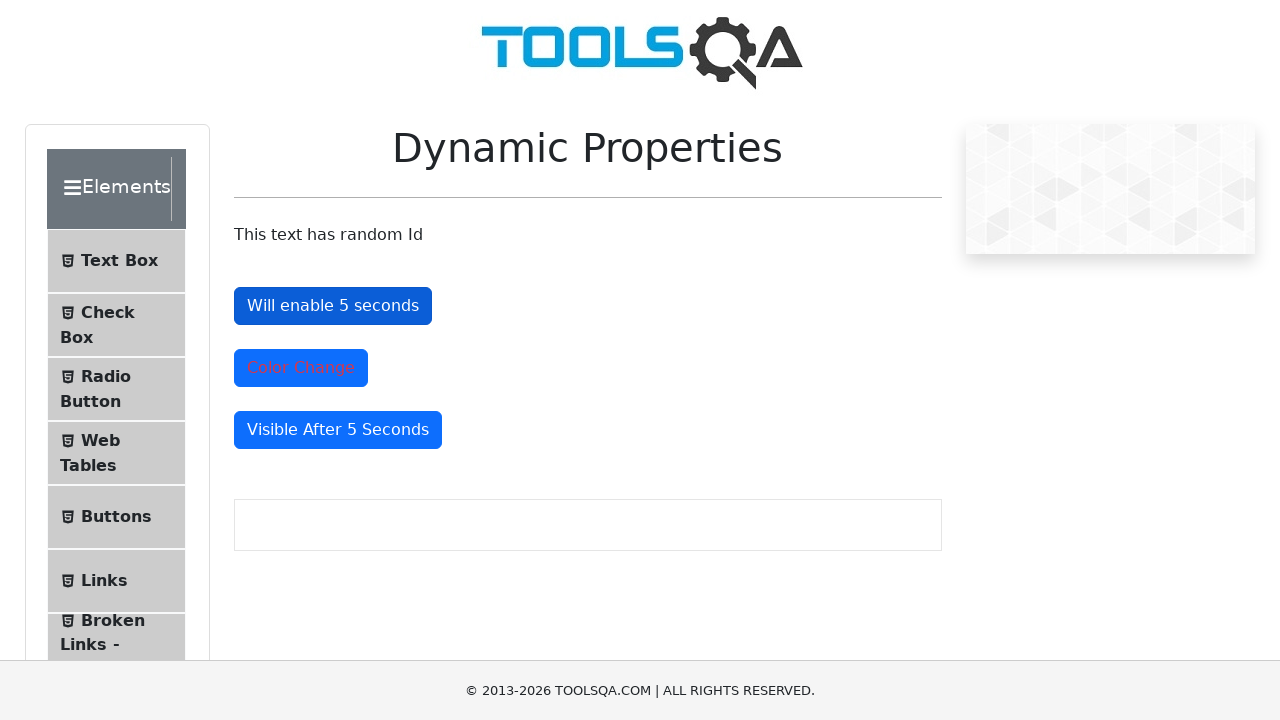